Tests mouse release action after click-and-hold and move operations

Starting URL: https://crossbrowsertesting.github.io/drag-and-drop

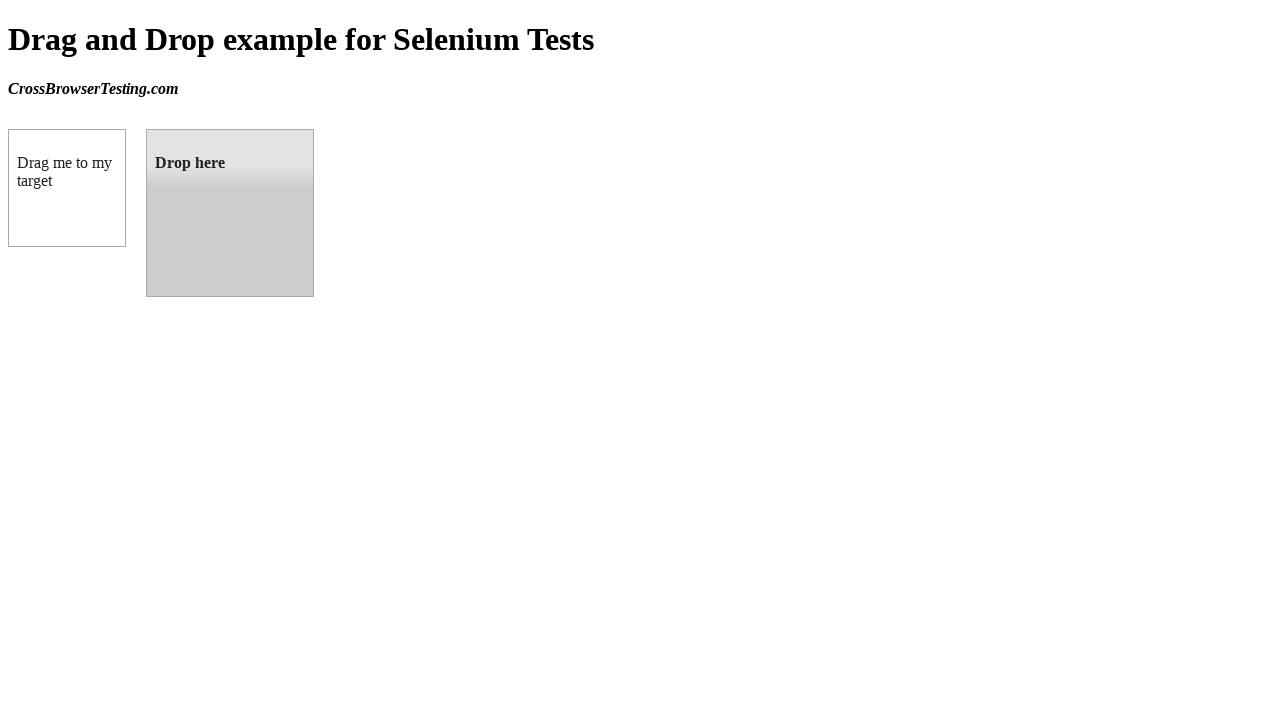

Located draggable source element
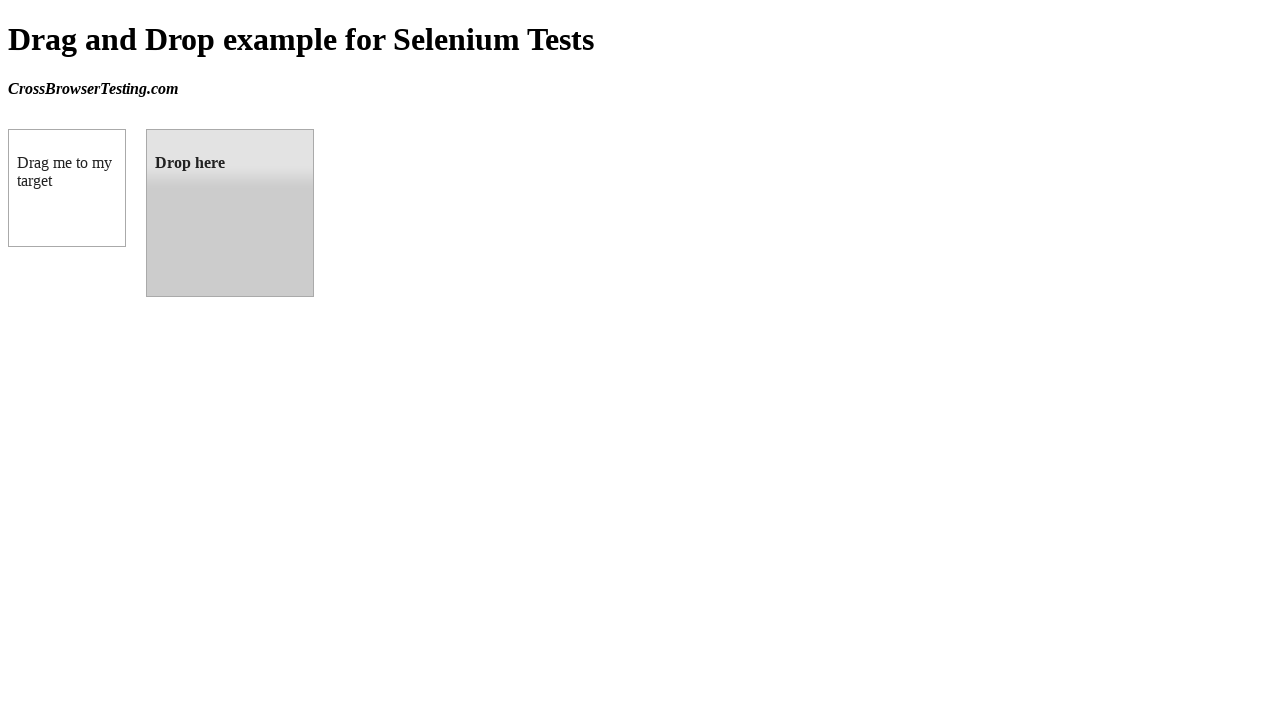

Located droppable target element
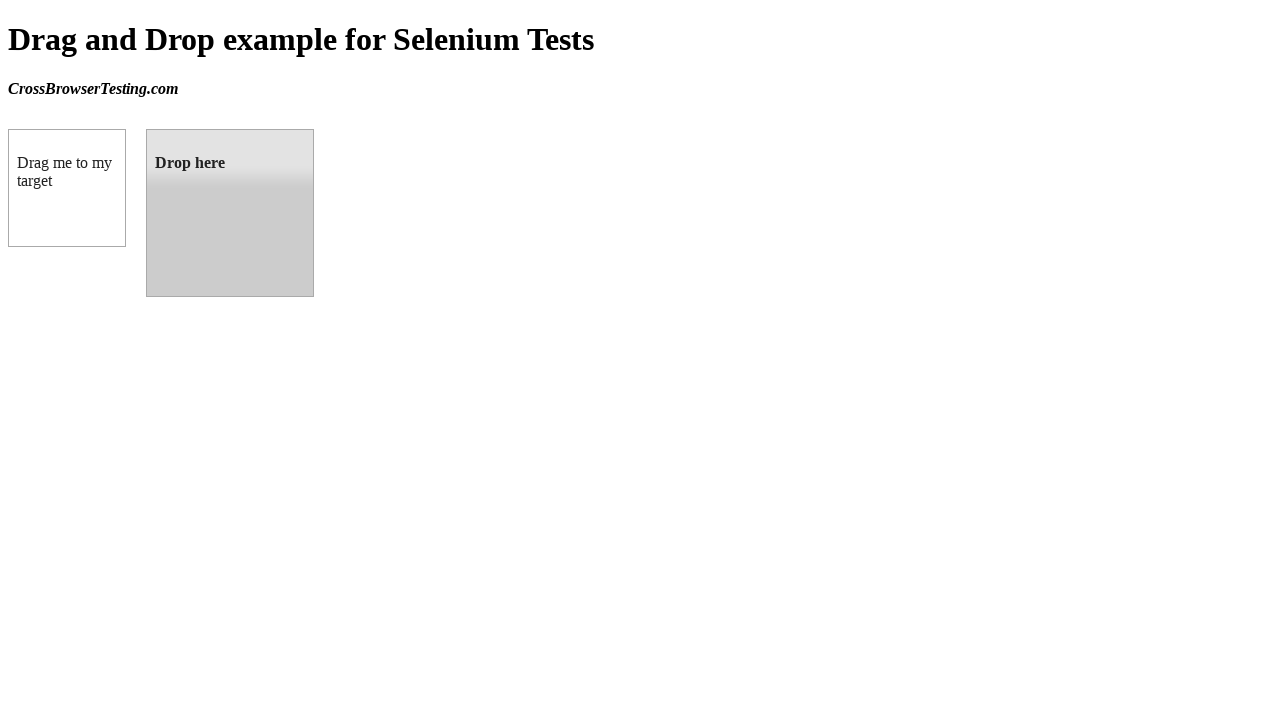

Retrieved bounding box of draggable element
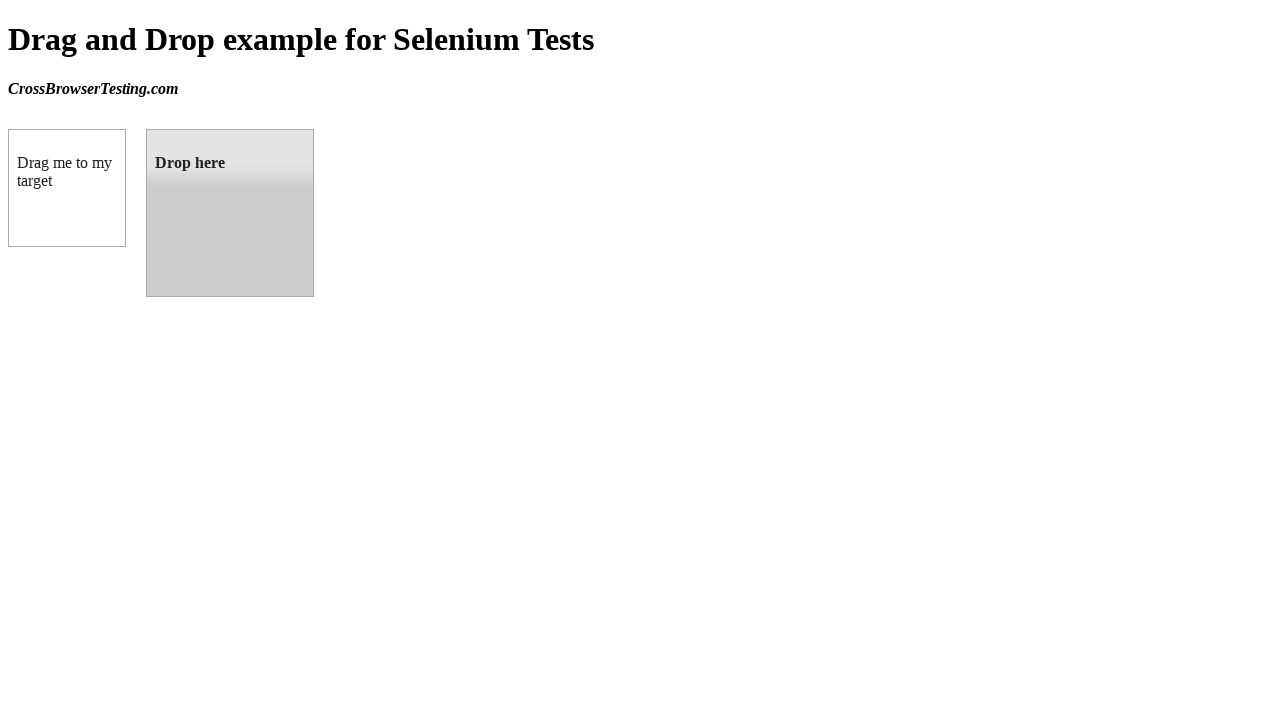

Moved mouse to center of draggable element at (67, 188)
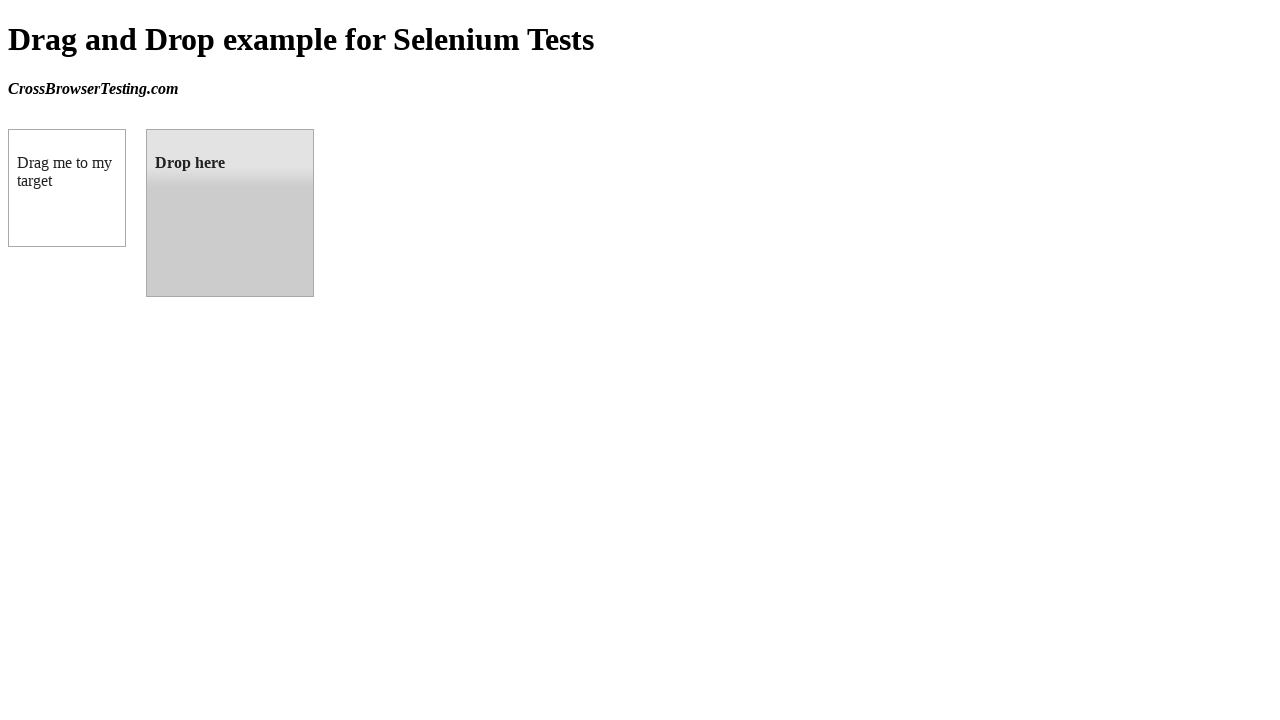

Pressed mouse button down to initiate drag at (67, 188)
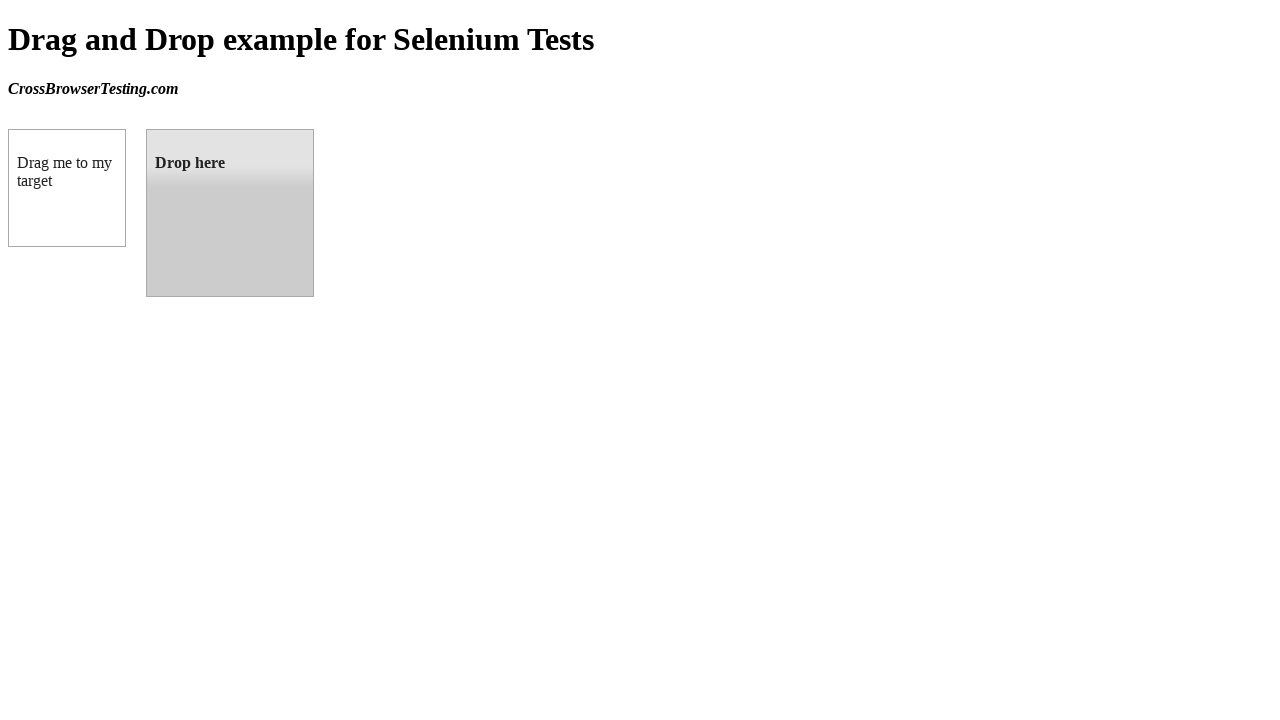

Retrieved bounding box of droppable element
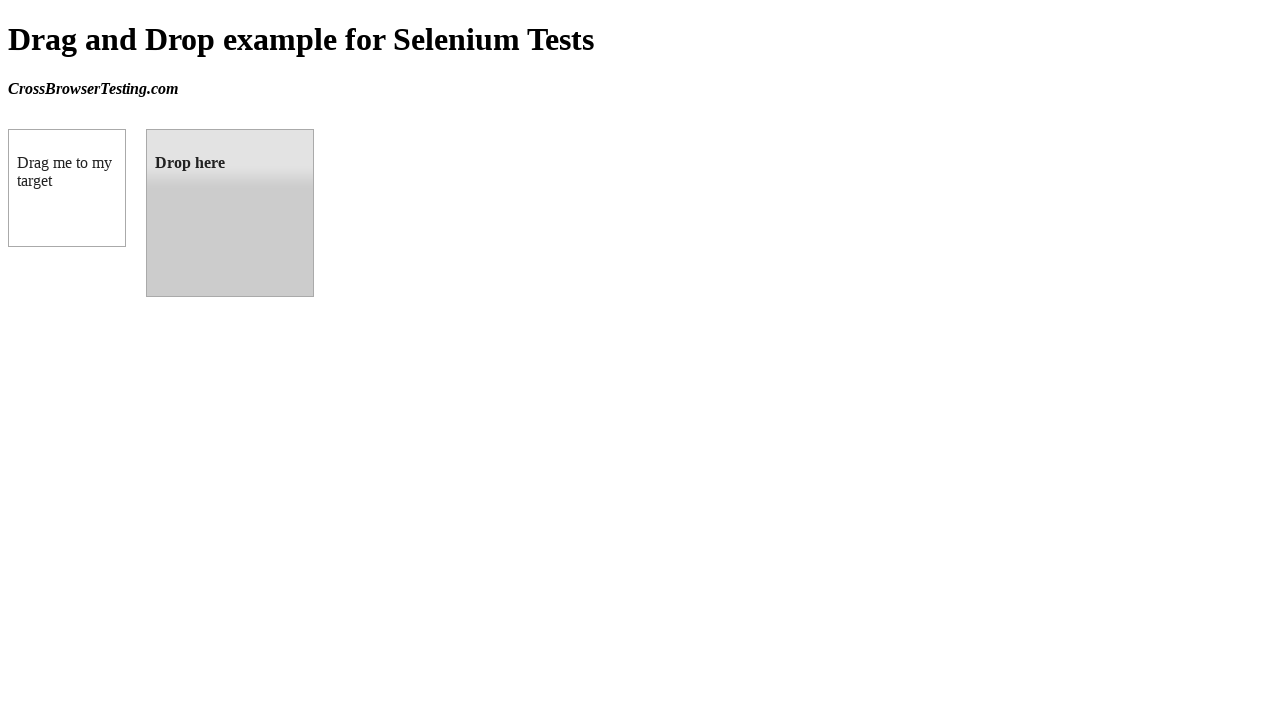

Moved mouse to center of droppable target element at (230, 213)
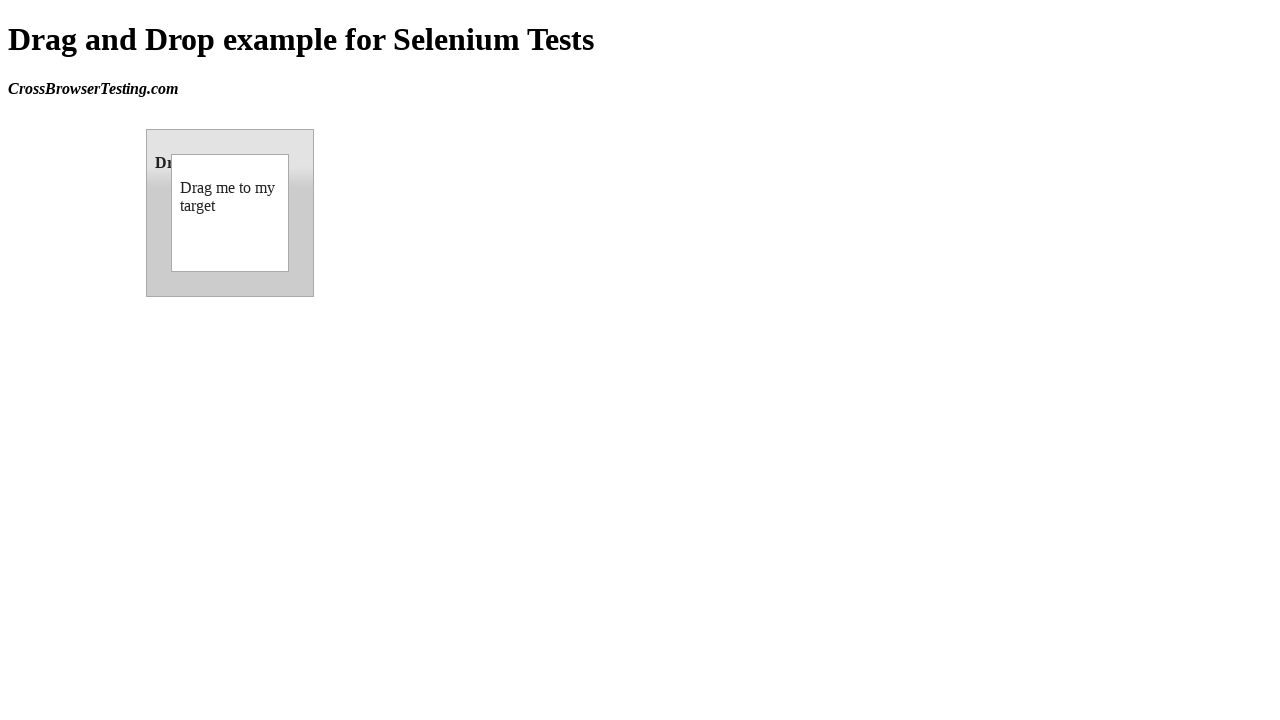

Released mouse button to complete drag-and-drop at (230, 213)
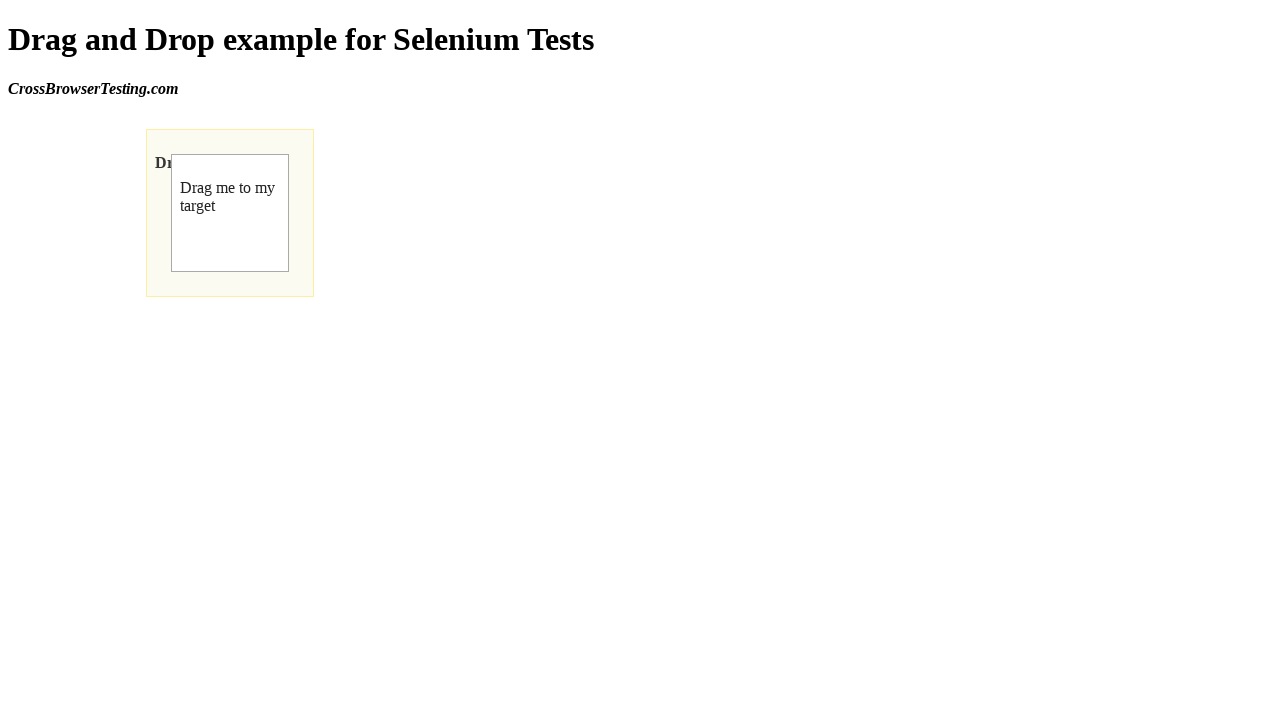

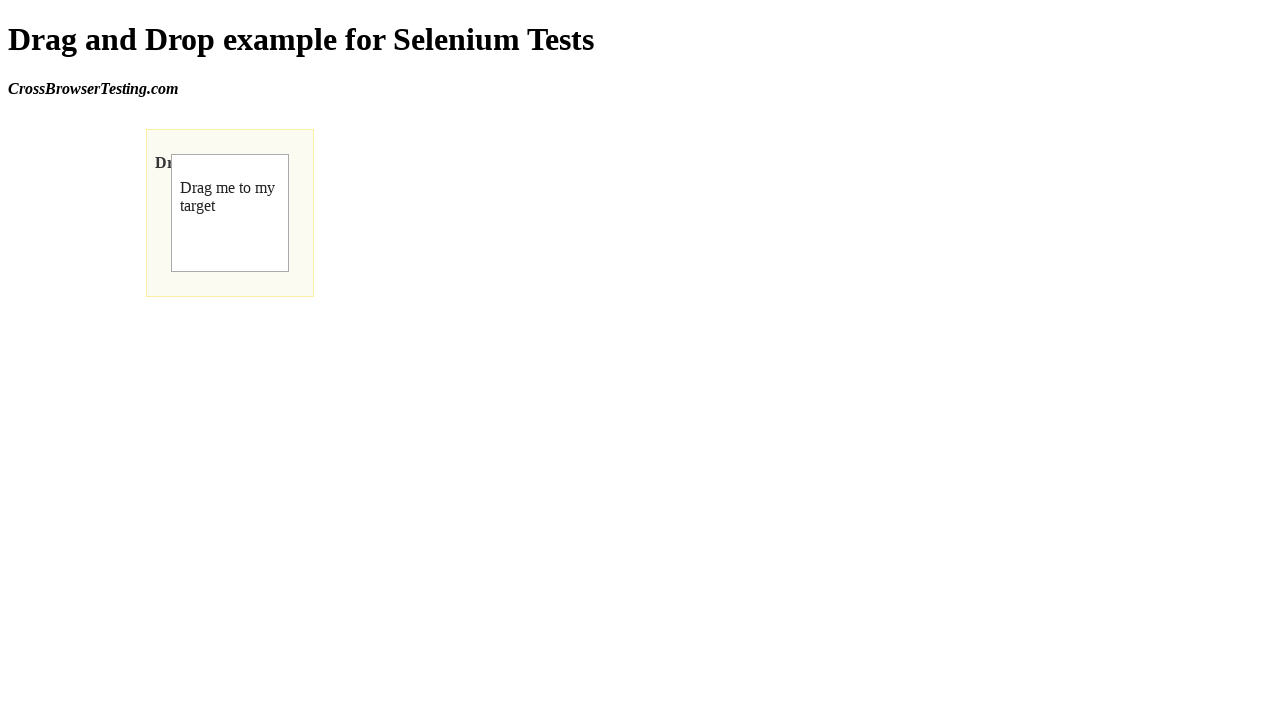